Tests opening a new tab by clicking a button, switching to the new tab, closing it, and returning to the original window

Starting URL: https://formy-project.herokuapp.com/switch-window

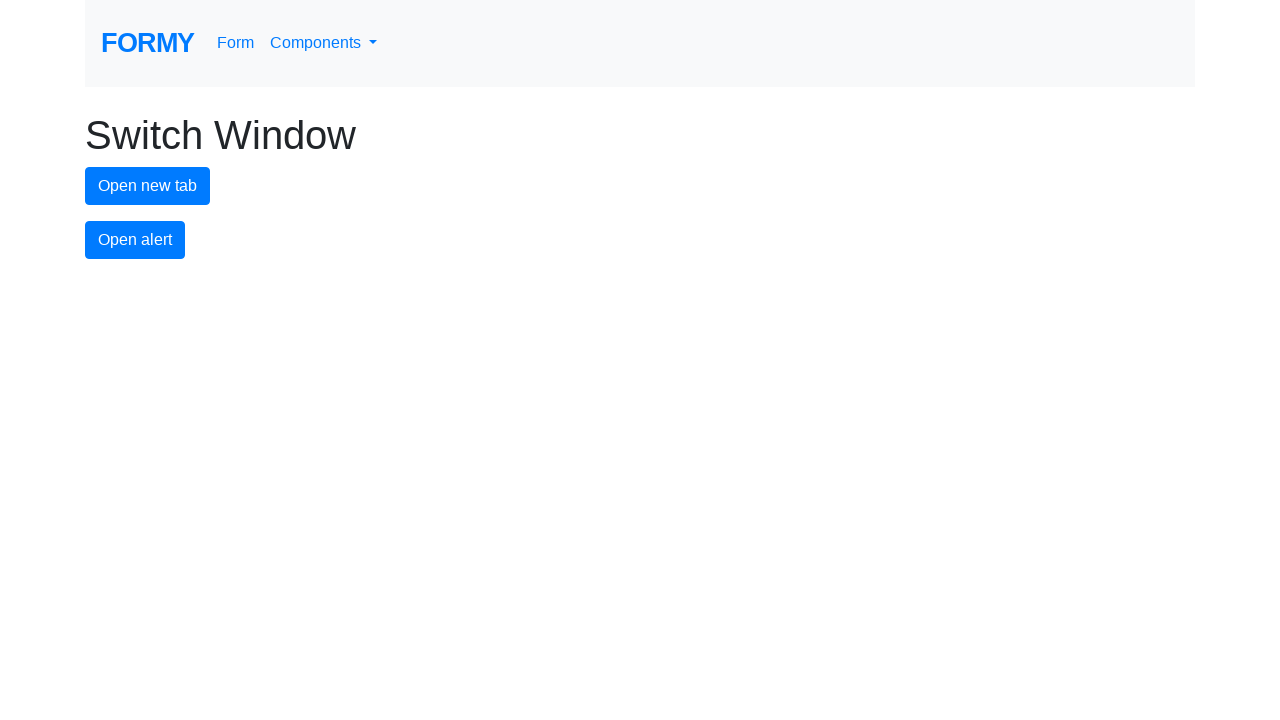

Clicked new tab button to open a new window at (148, 186) on #new-tab-button
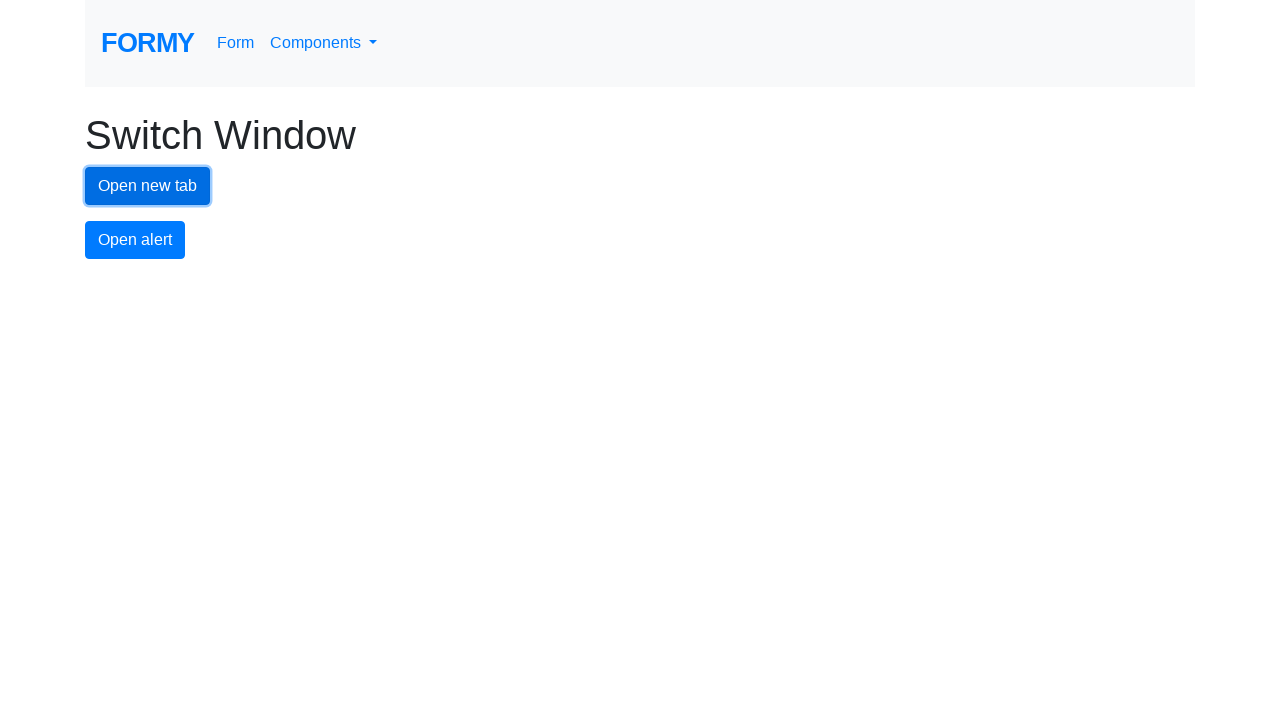

Switched to the newly opened tab
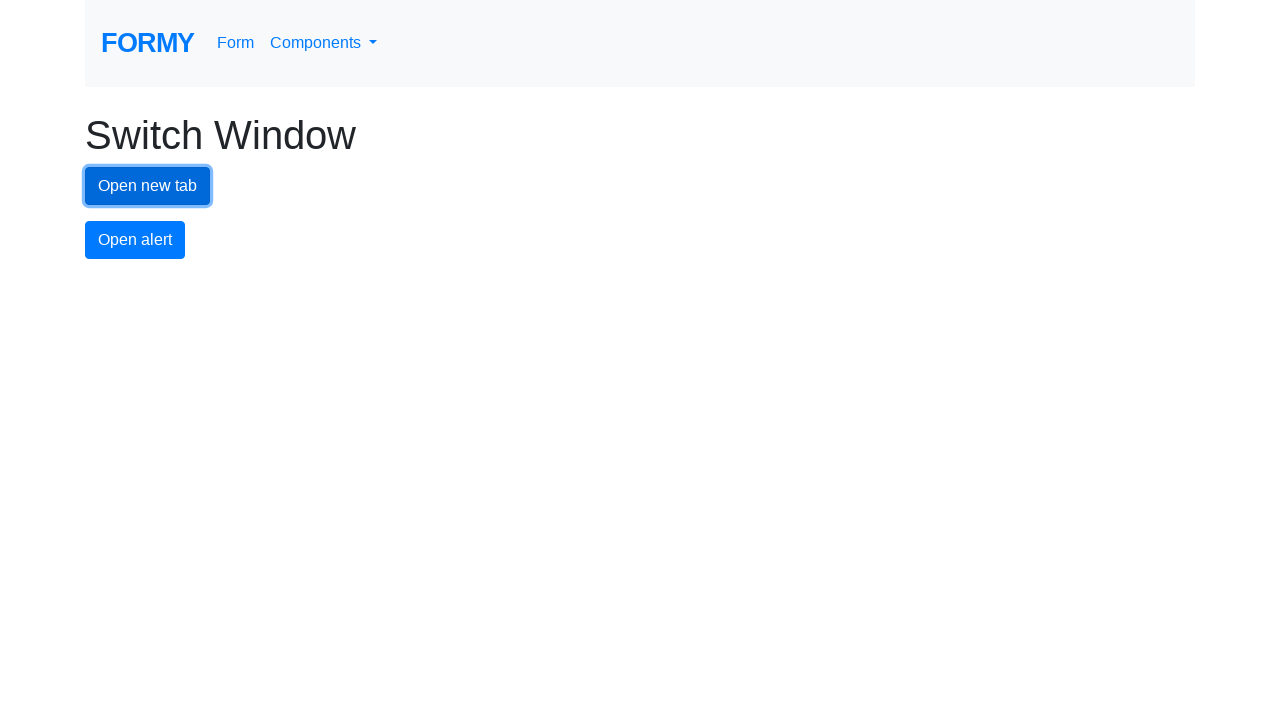

New tab finished loading
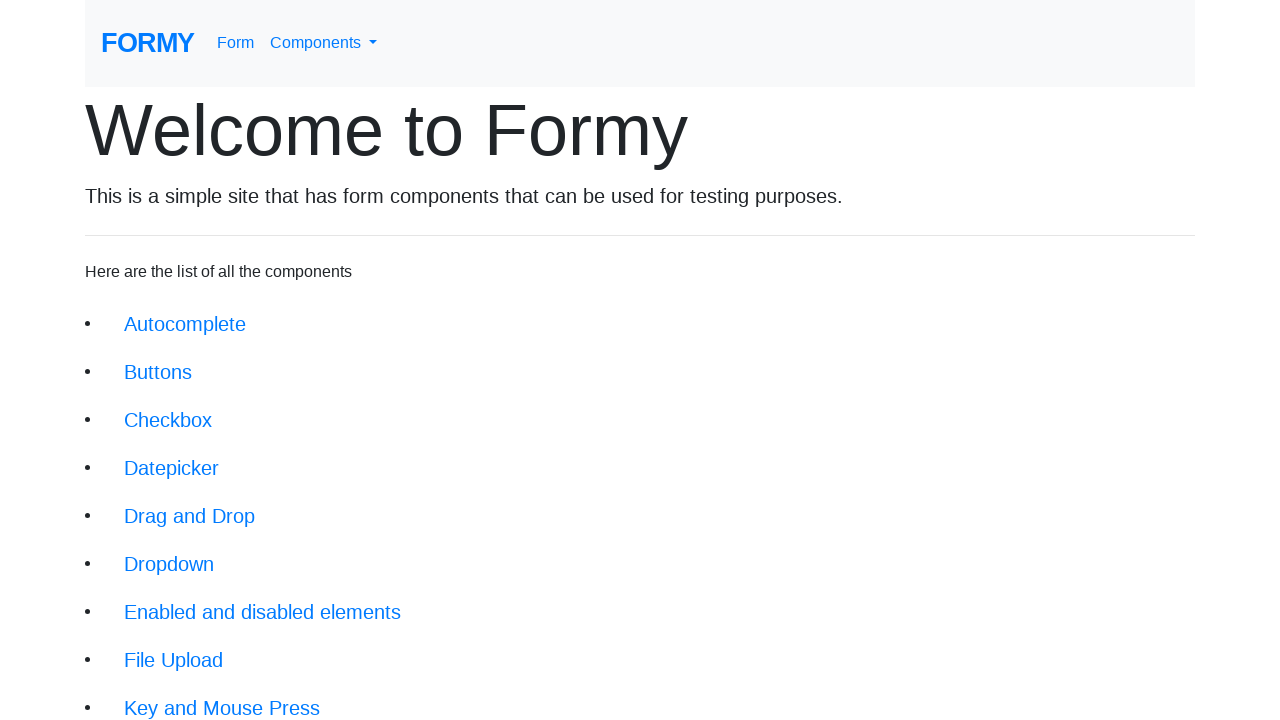

Closed the new tab and returned to original window
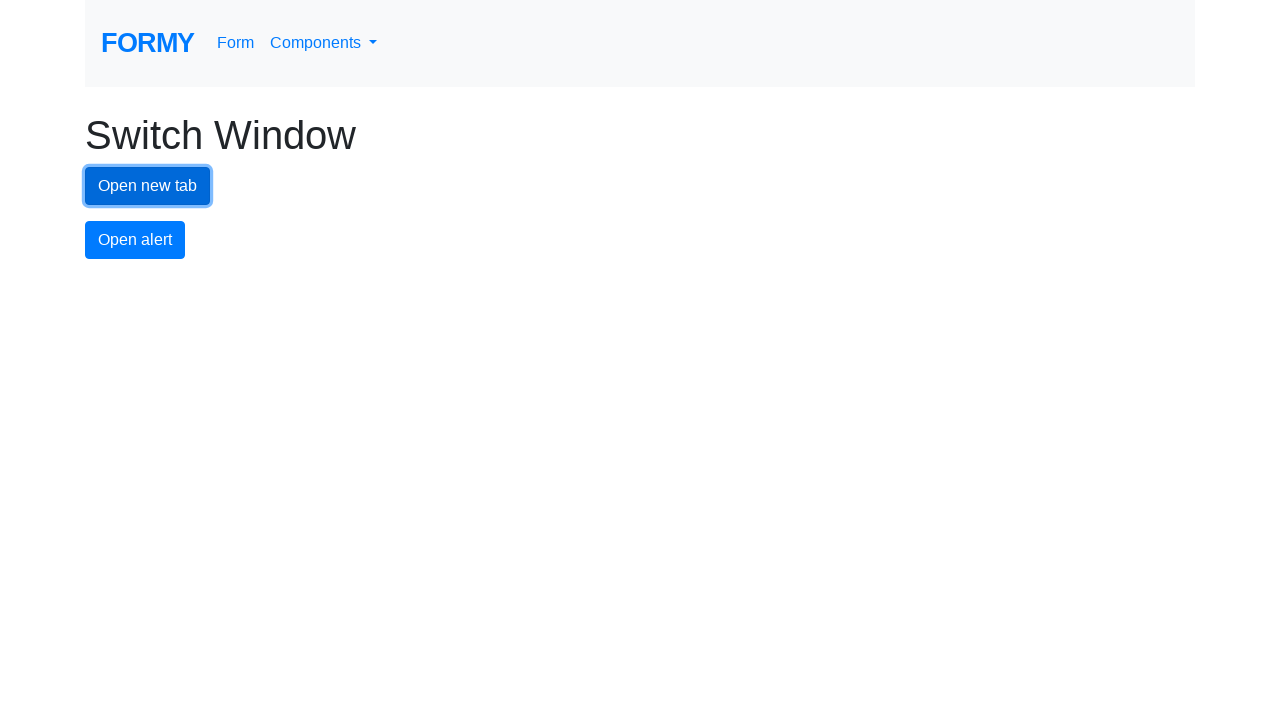

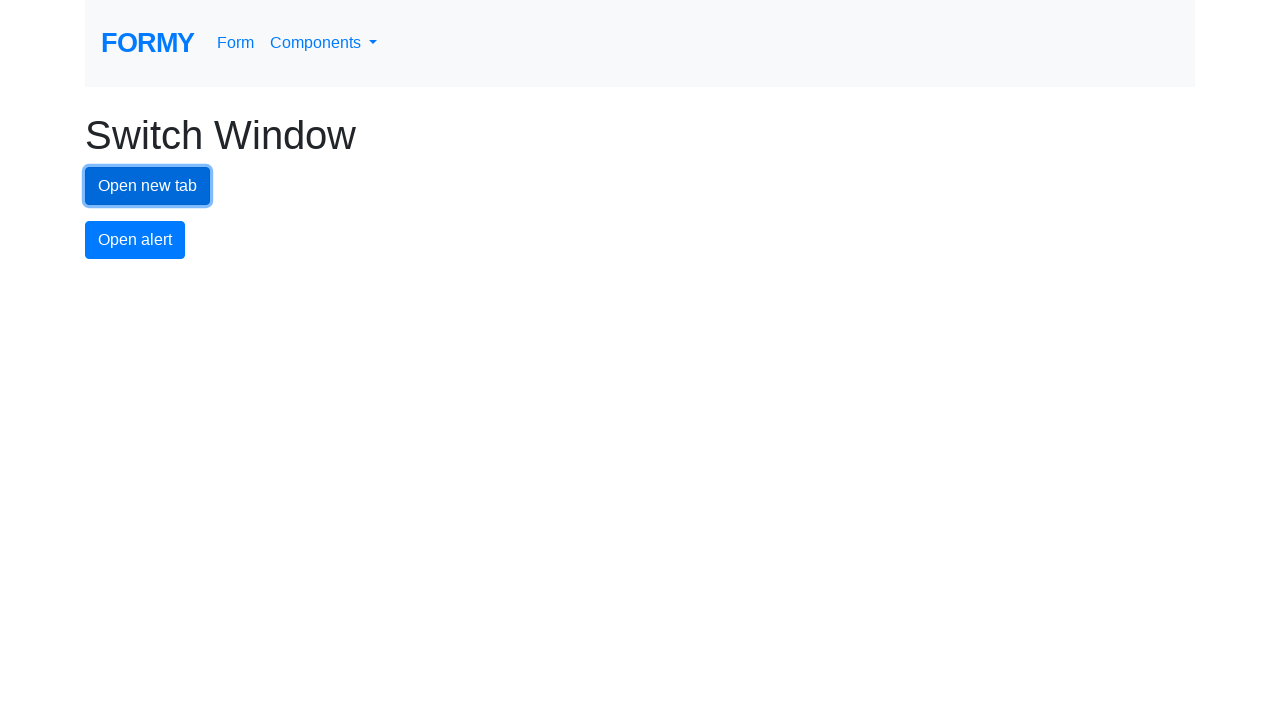